Tests JavaScript prompt alert handling by clicking a button that triggers a JS prompt, entering text into the prompt, accepting it, and verifying the result message displays the entered text.

Starting URL: https://the-internet.herokuapp.com/javascript_alerts

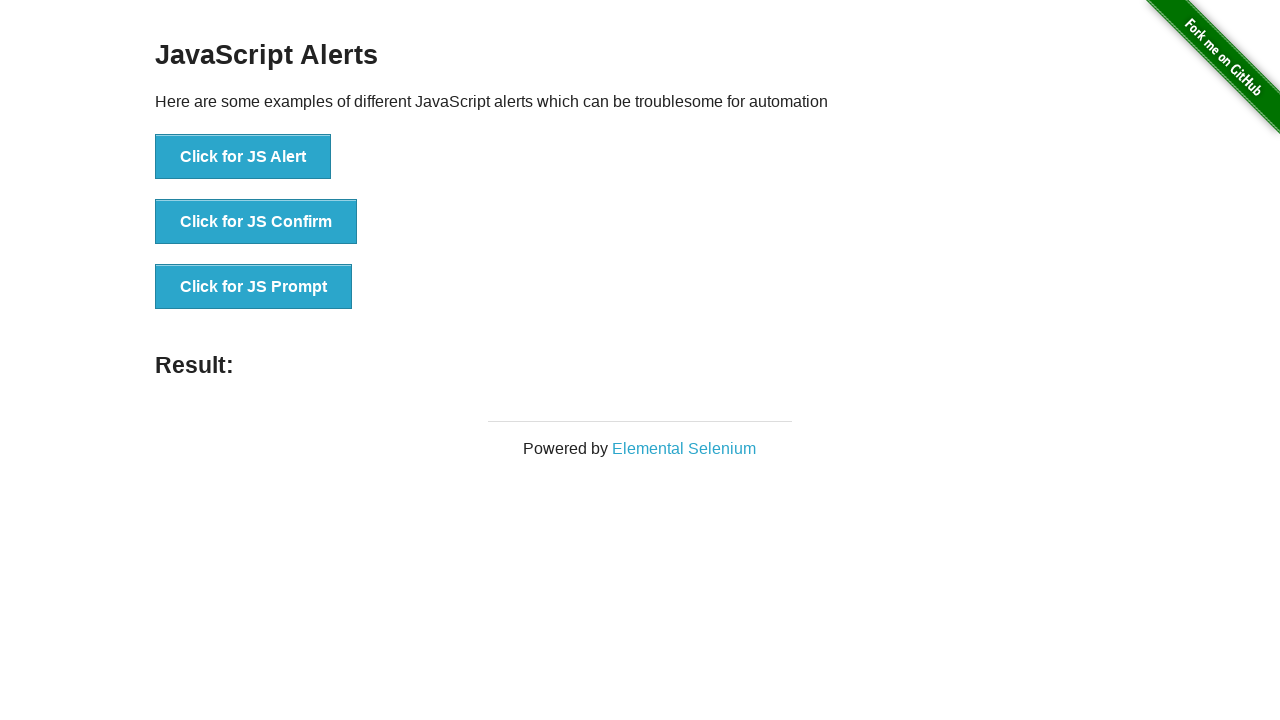

Clicked the JS Prompt button at (254, 287) on xpath=//button[.='Click for JS Prompt']
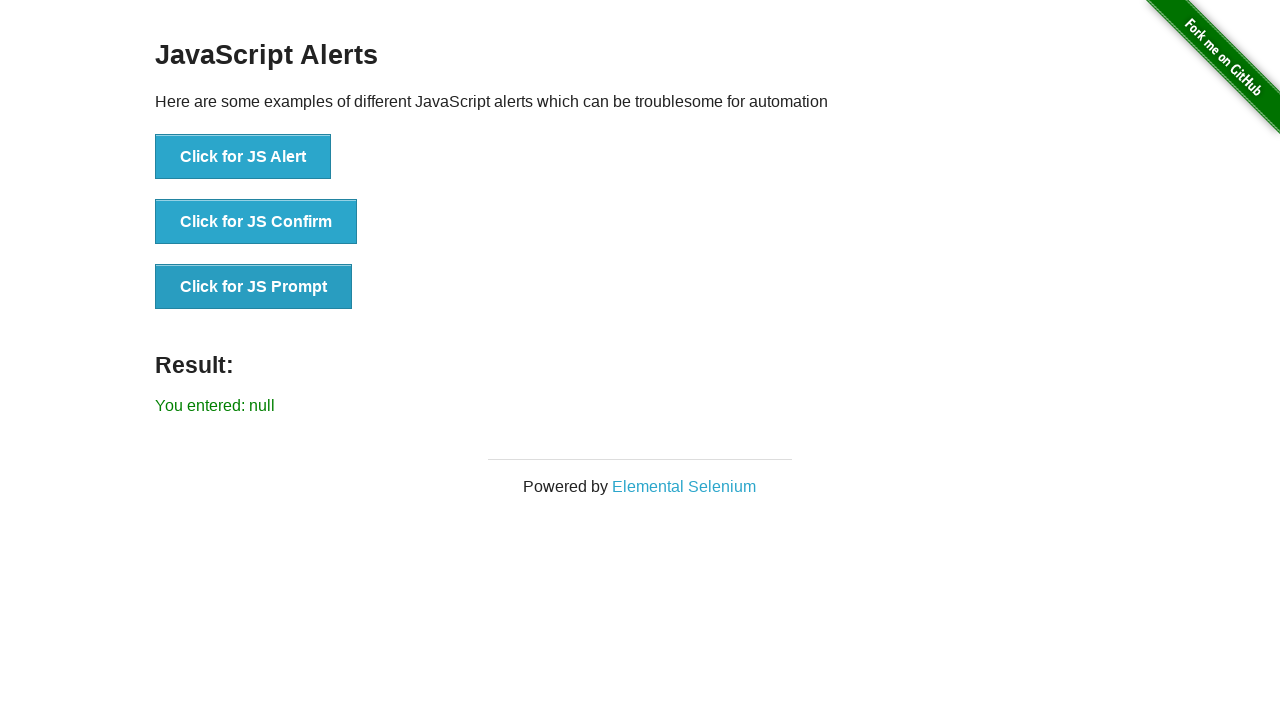

Set up dialog handler to accept prompt with 'Hello'
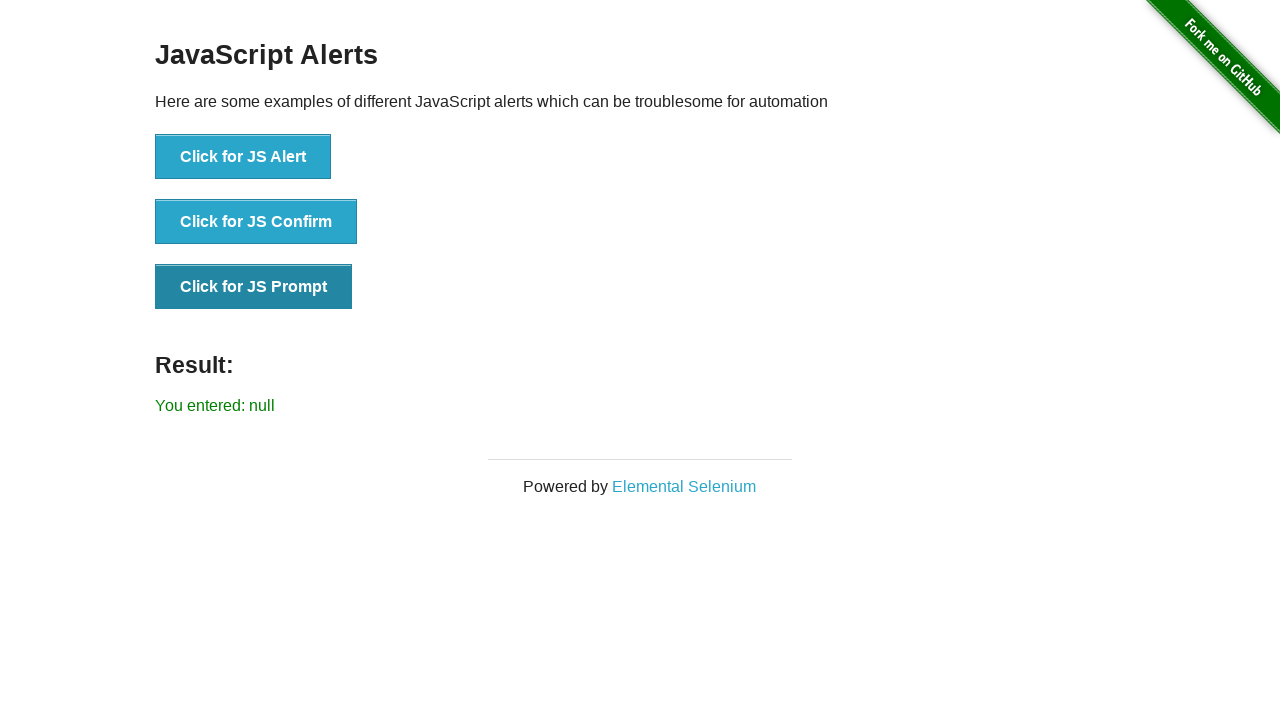

Clicked the JS Prompt button again to trigger dialog with handler active at (254, 287) on xpath=//button[.='Click for JS Prompt']
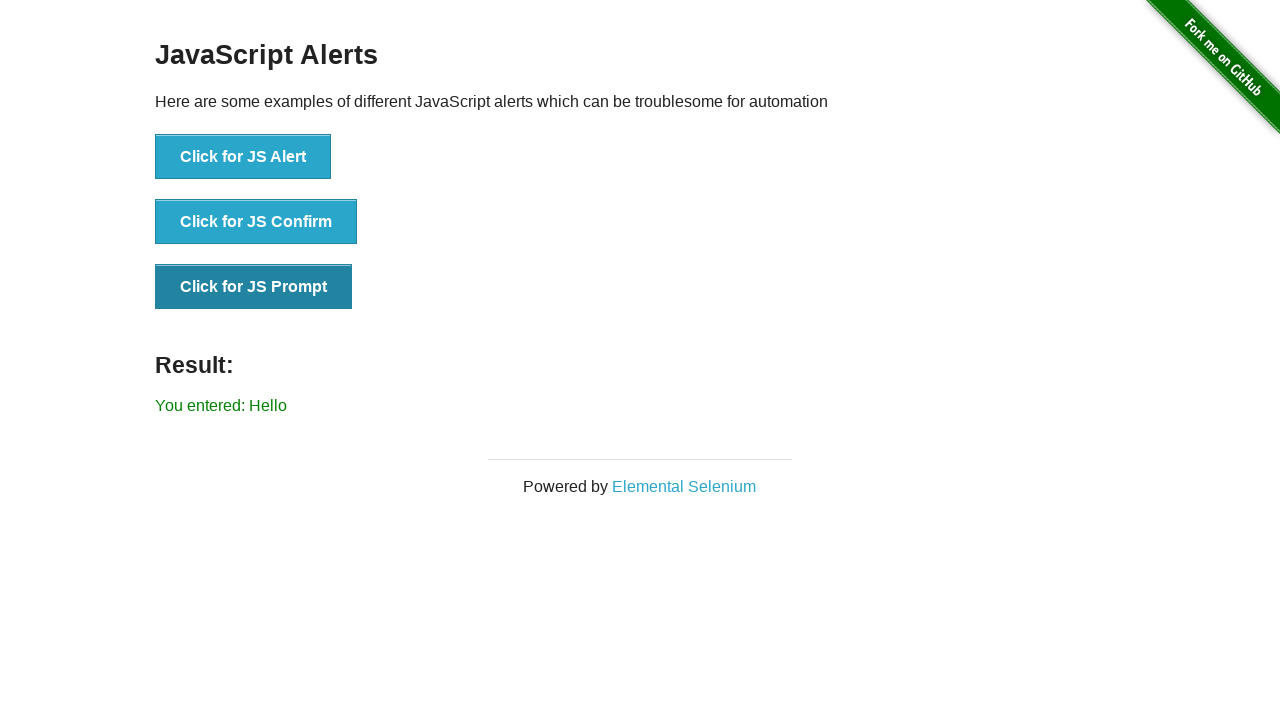

Result message element appeared
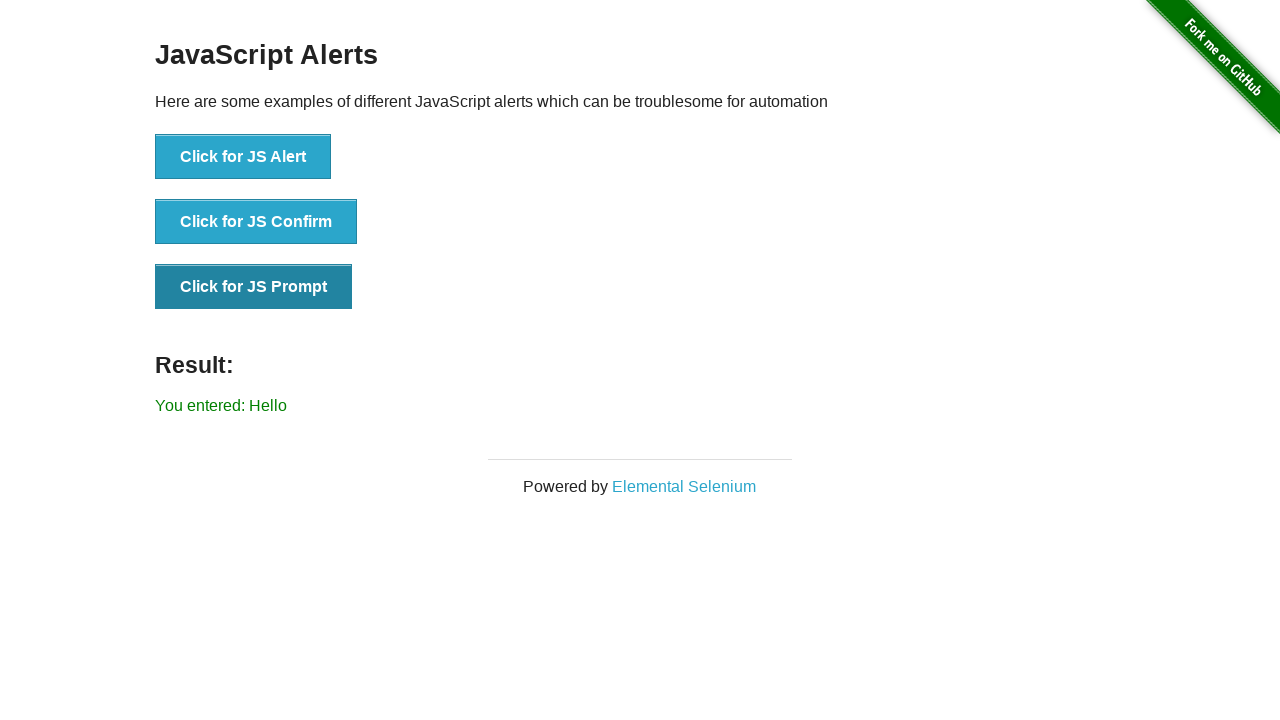

Retrieved result text from page
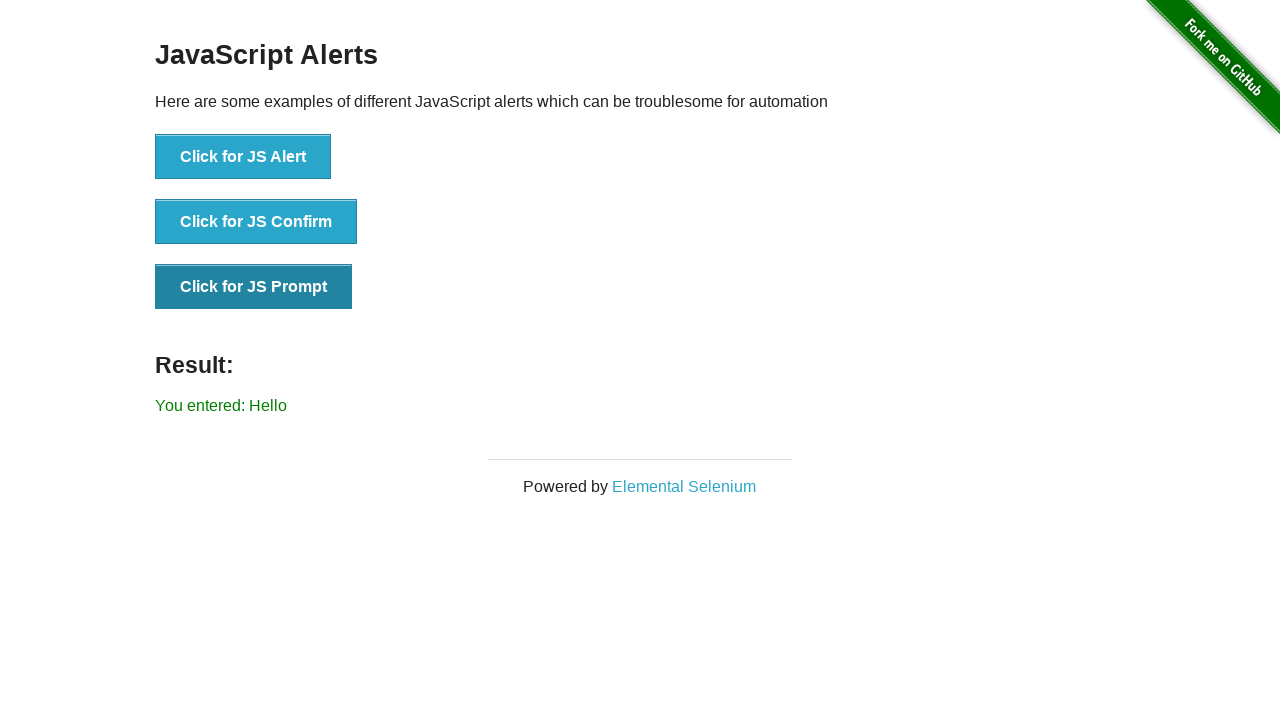

Verified result text matches expected value 'You entered: Hello'
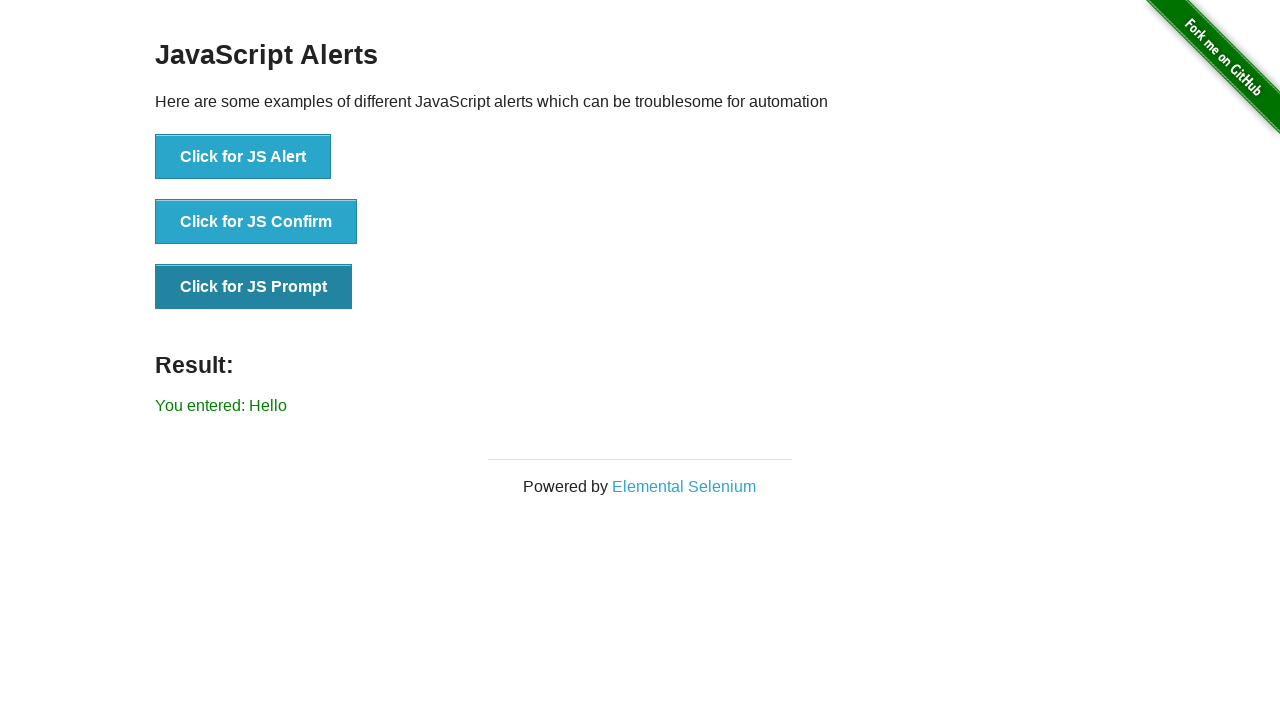

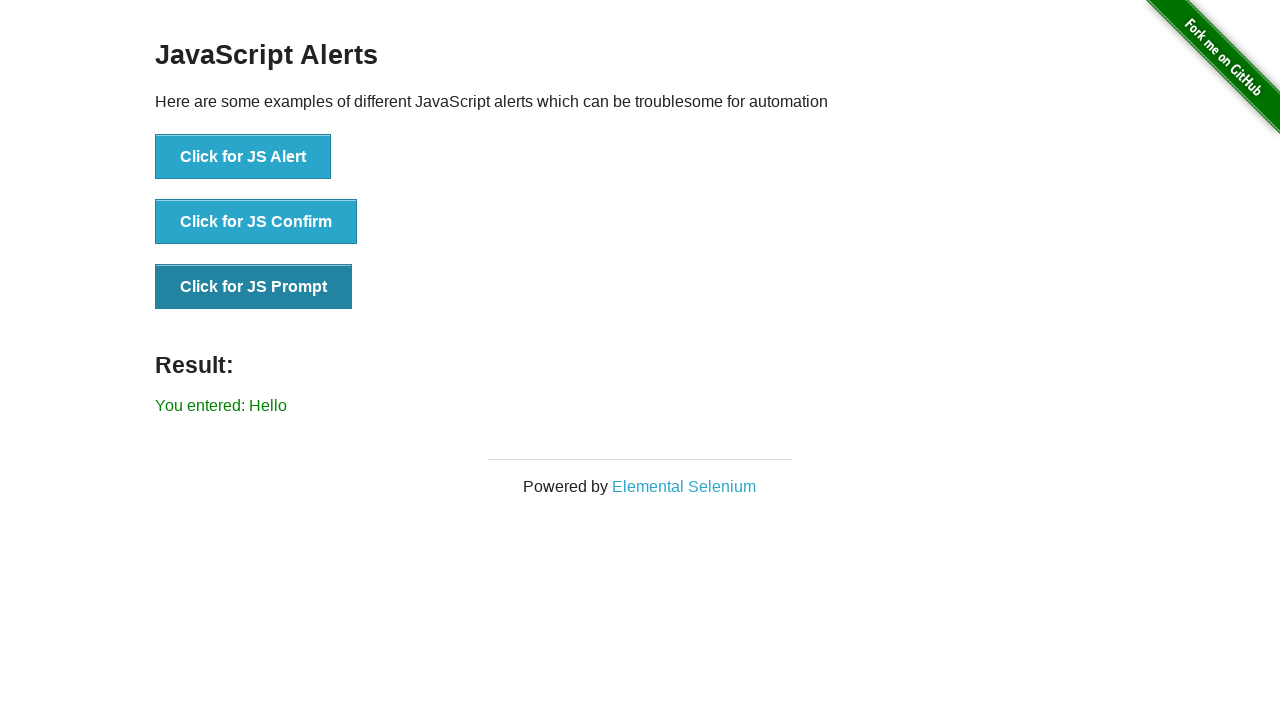